Tests JavaScript alert handling functionality by triggering different types of alerts (simple alert and confirm dialog) and interacting with them

Starting URL: https://rahulshettyacademy.com/AutomationPractice/

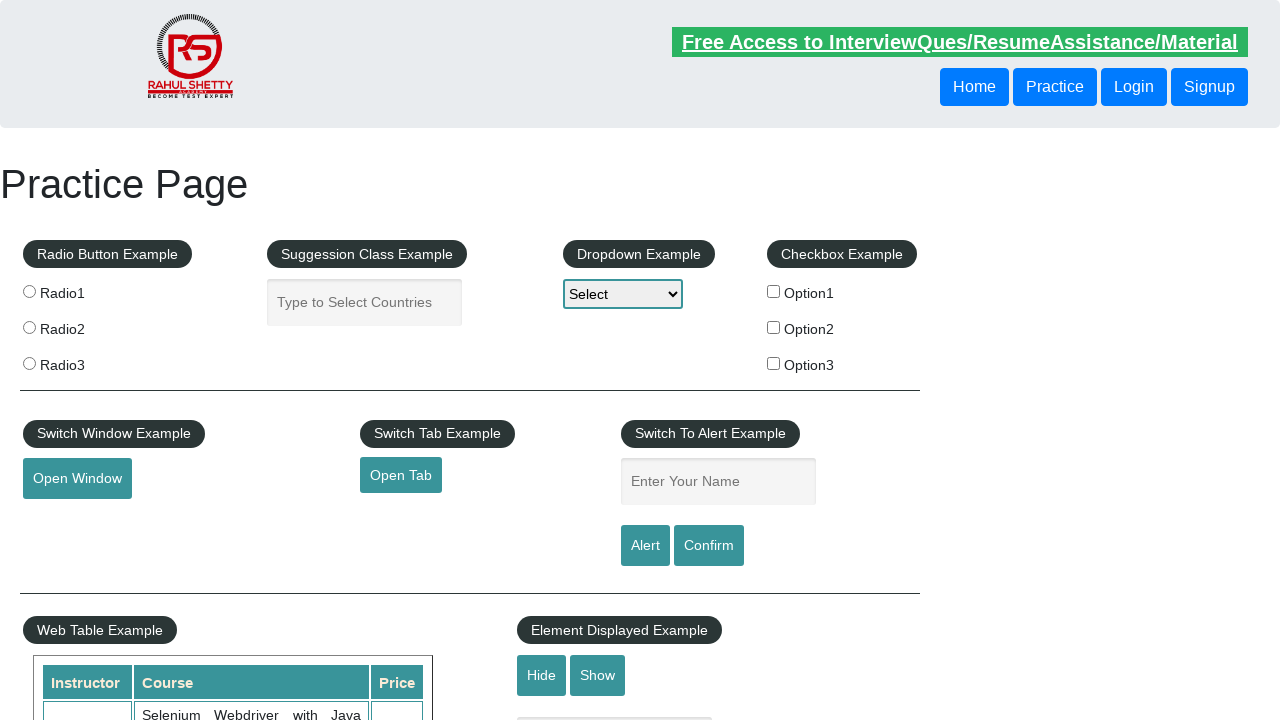

Filled name field with 'Aisha' on #name
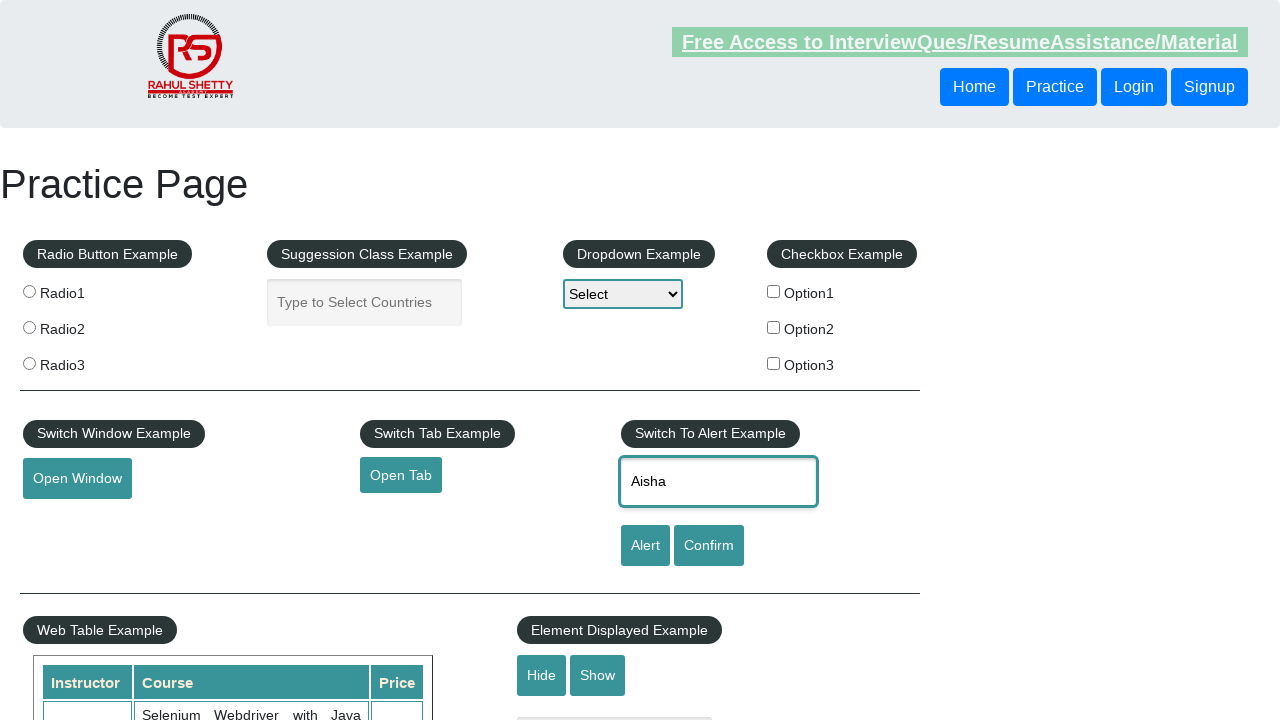

Clicked Alert button to trigger simple alert at (645, 546) on [id='alertbtn']
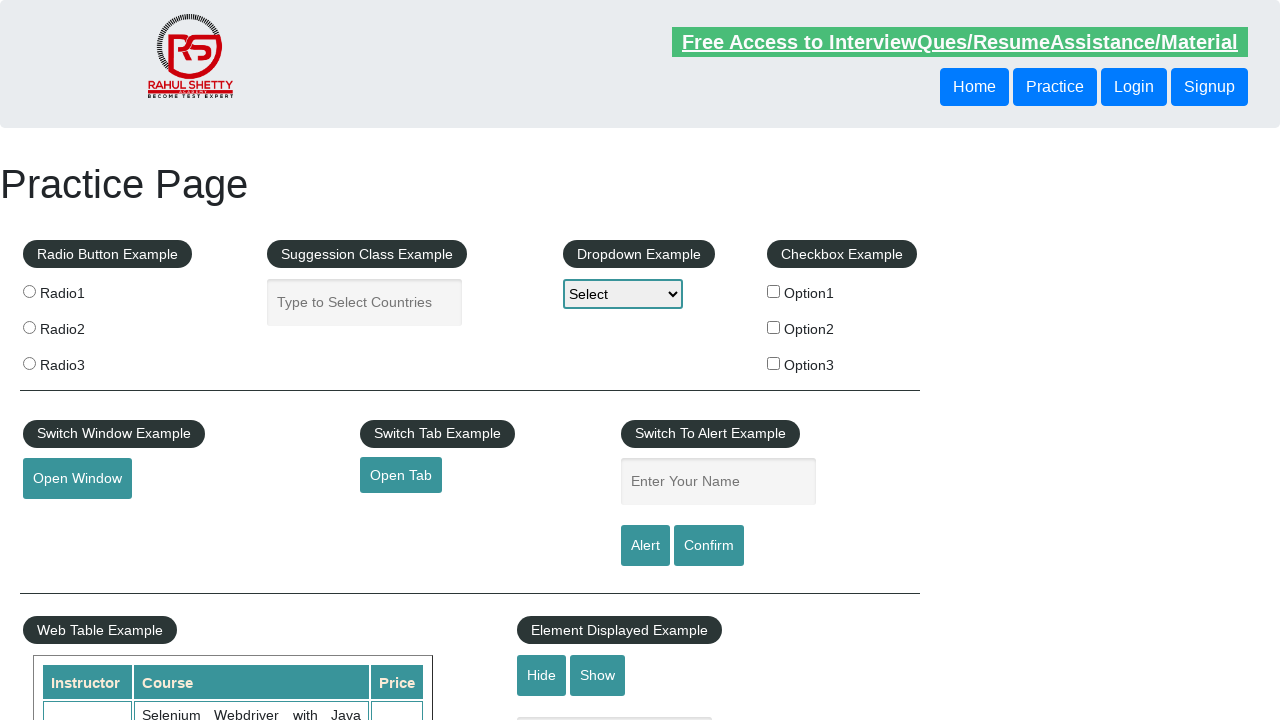

Accepted simple alert dialog
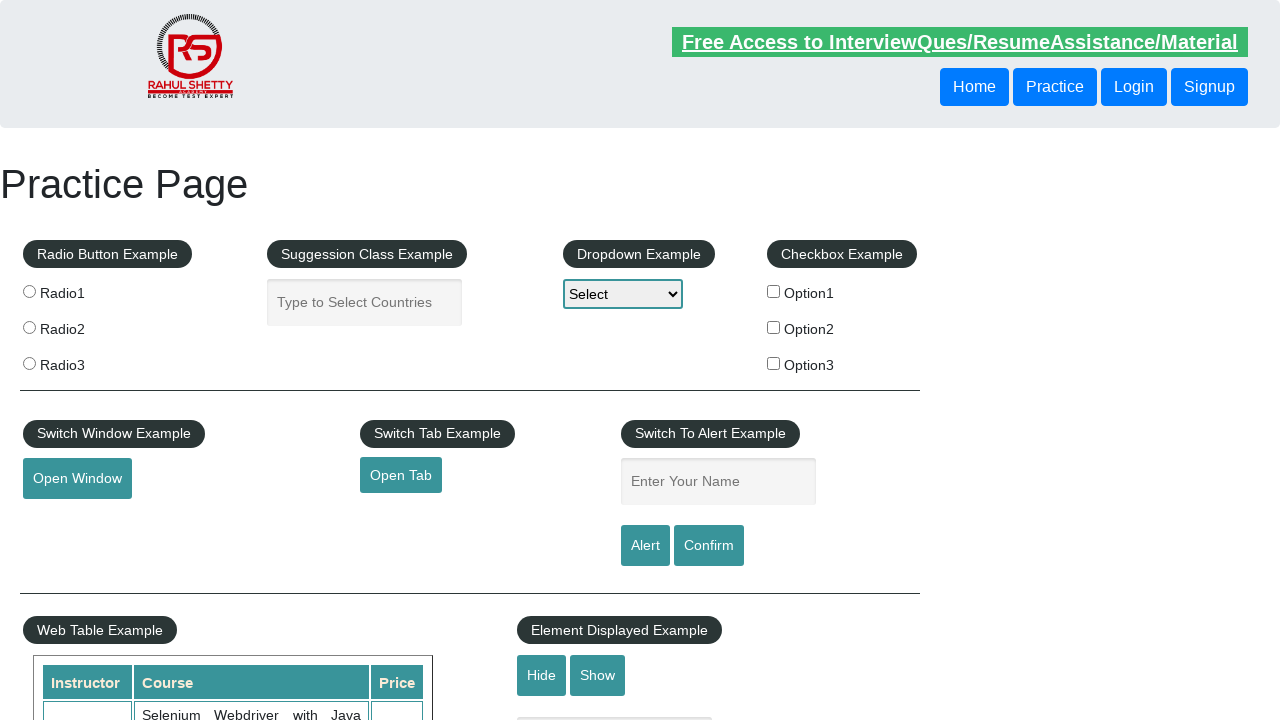

Clicked Confirm button to trigger confirm dialog at (709, 546) on #confirmbtn
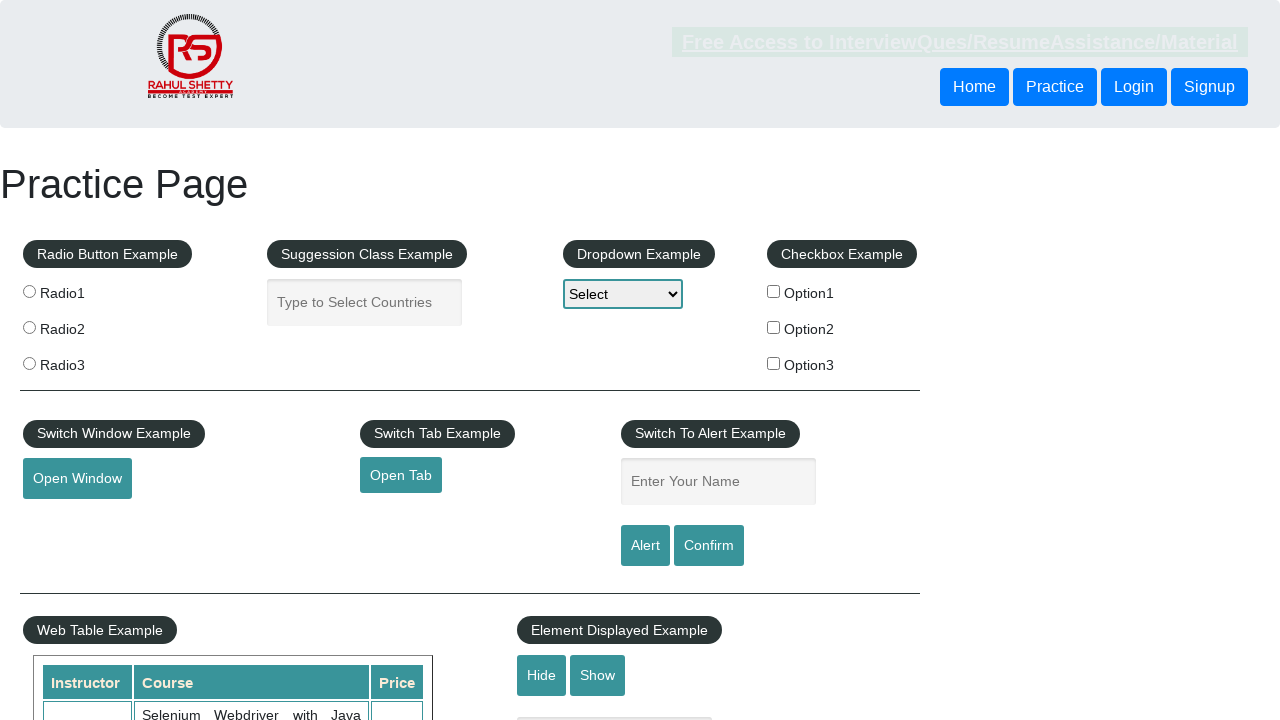

Dismissed confirm dialog
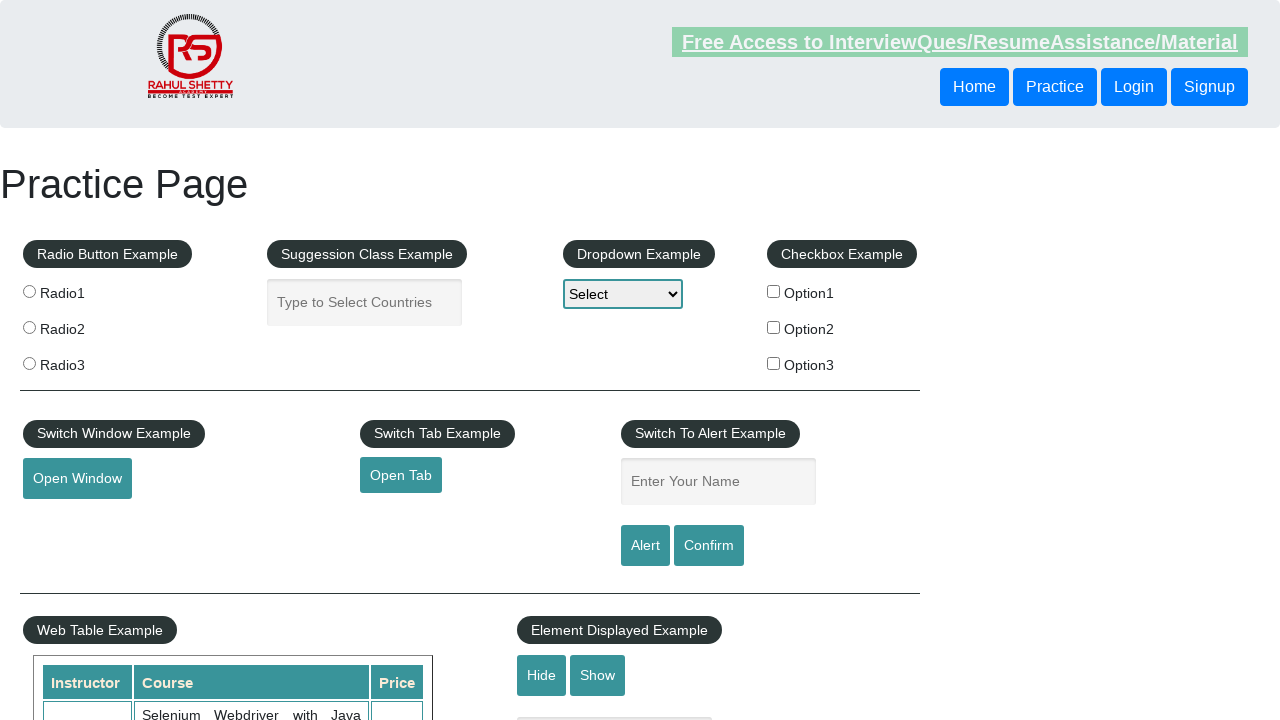

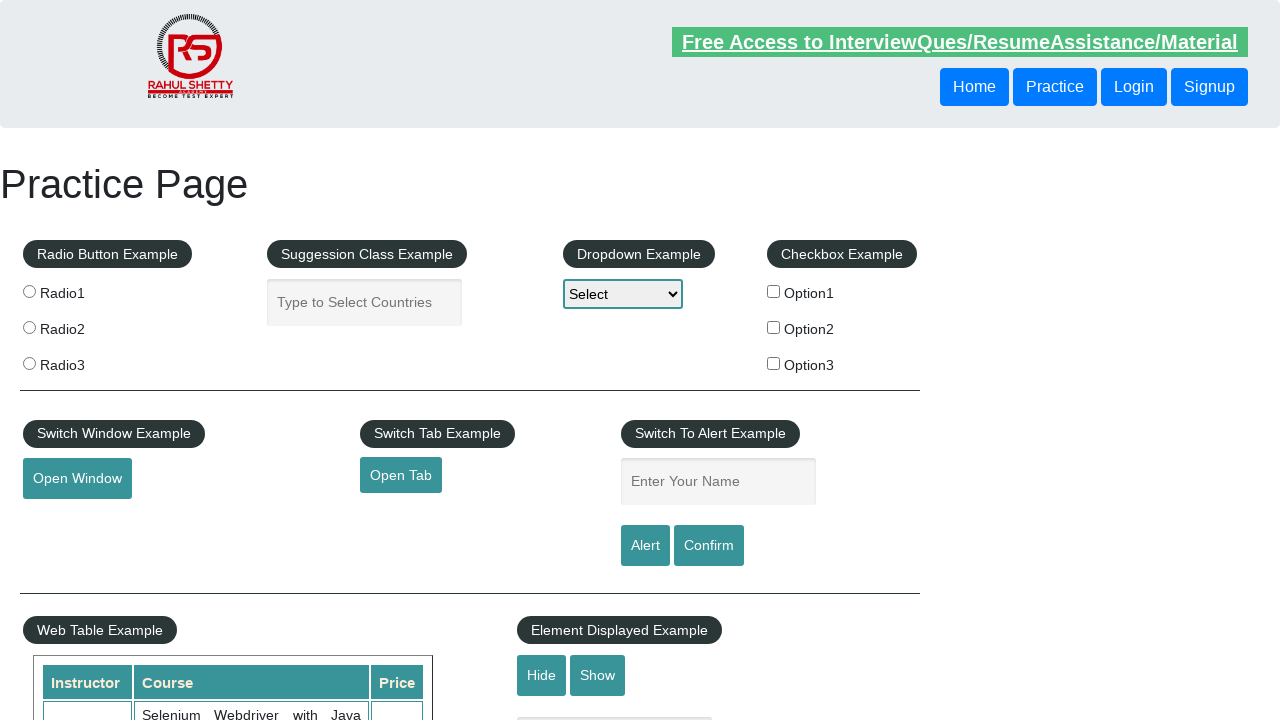